Tests the dropdown menu navigation to access weekly ads/BOGO page and returns back

Starting URL: https://publix.com/

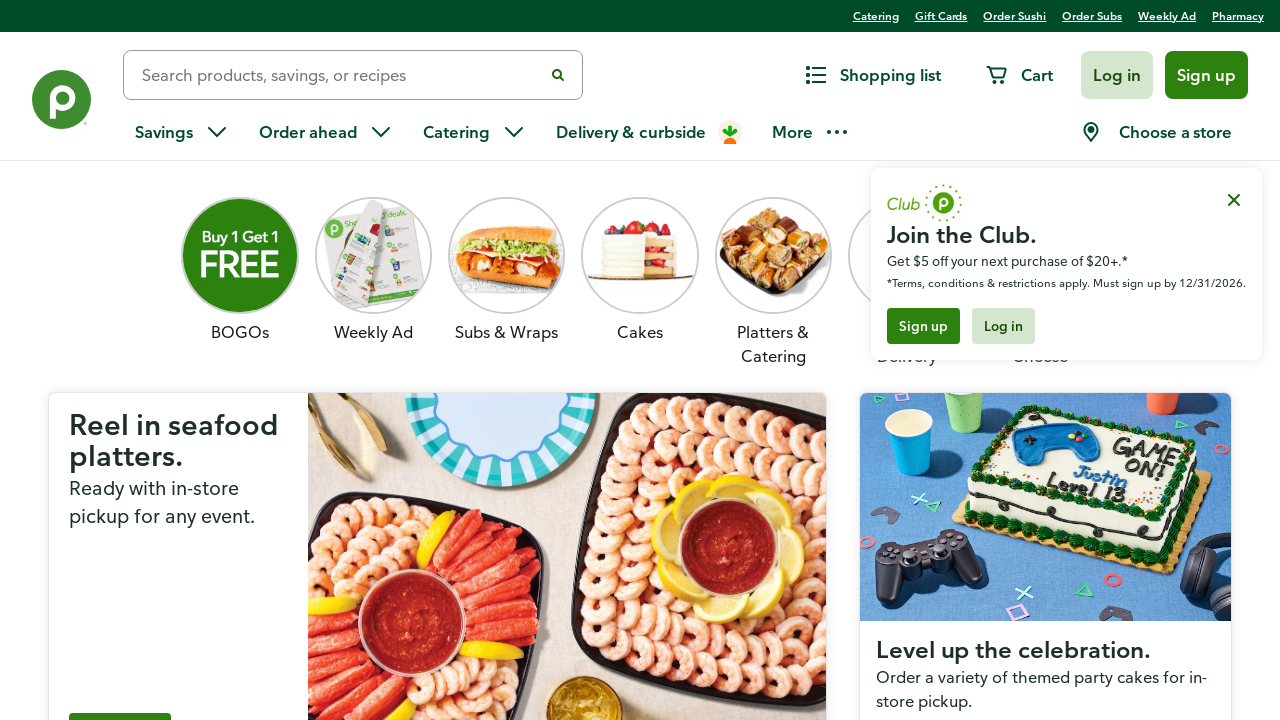

Clicked dropdown menu button to open navigation at (182, 132) on xpath=/html/body/div[1]/header/div[1]/div/div[2]/div/div/div[2]/div/ul/li[1]/div
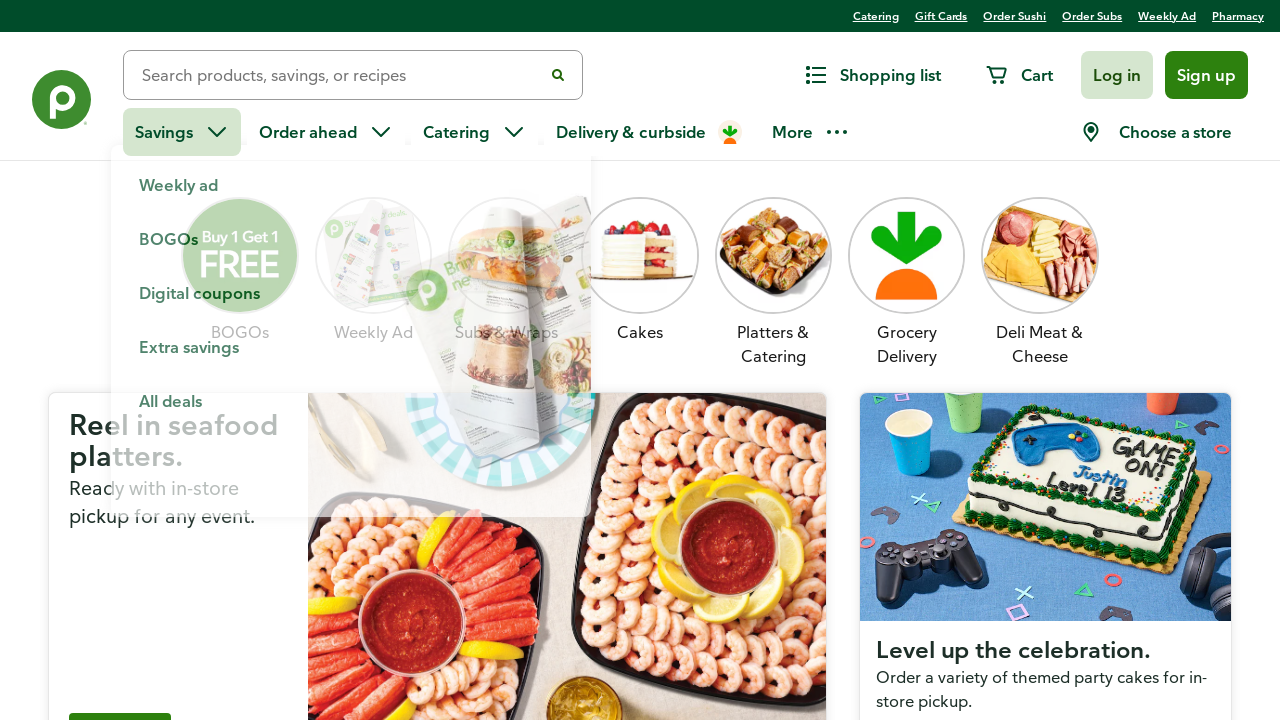

Clicked weekly ads/BOGO link in dropdown menu at (228, 254) on xpath=/html/body/div[1]/header/div[1]/div/div[2]/div/div/div[2]/div/ul/li[1]/div
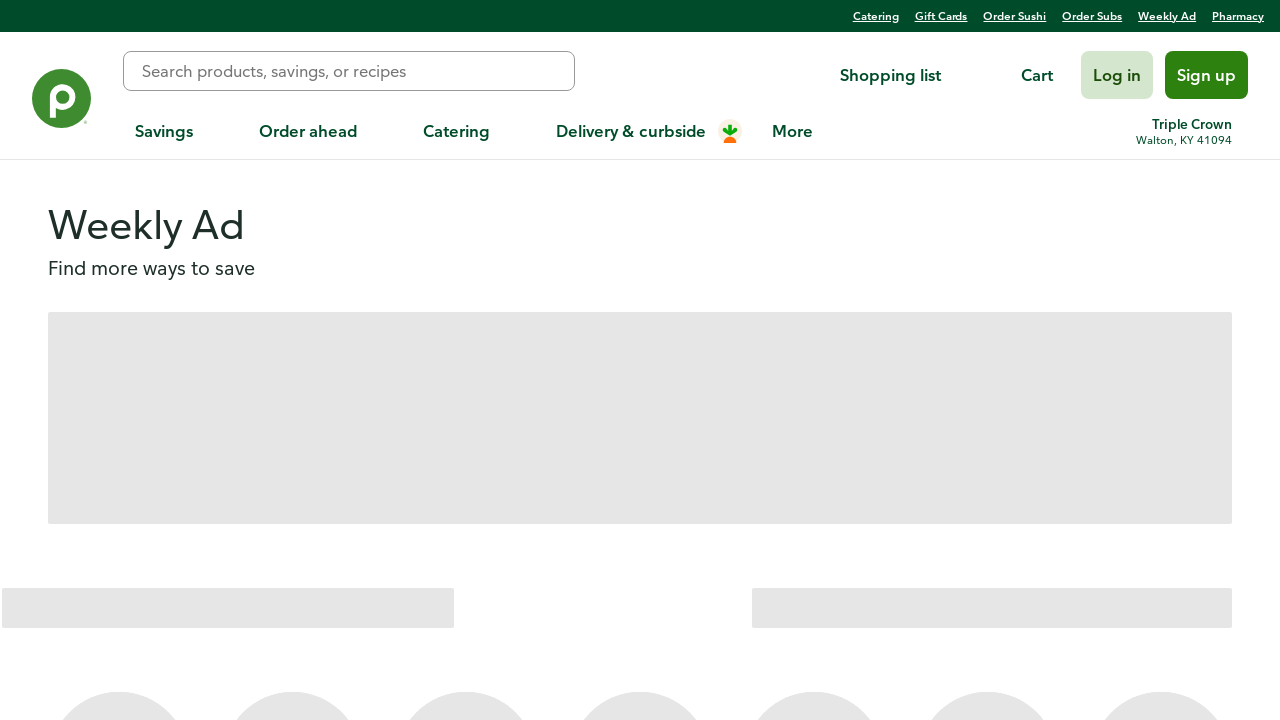

Clicked Publix logo to return to home page at (62, 103) on xpath=/html/body/div[1]/header/div[1]/div/div[2]/a
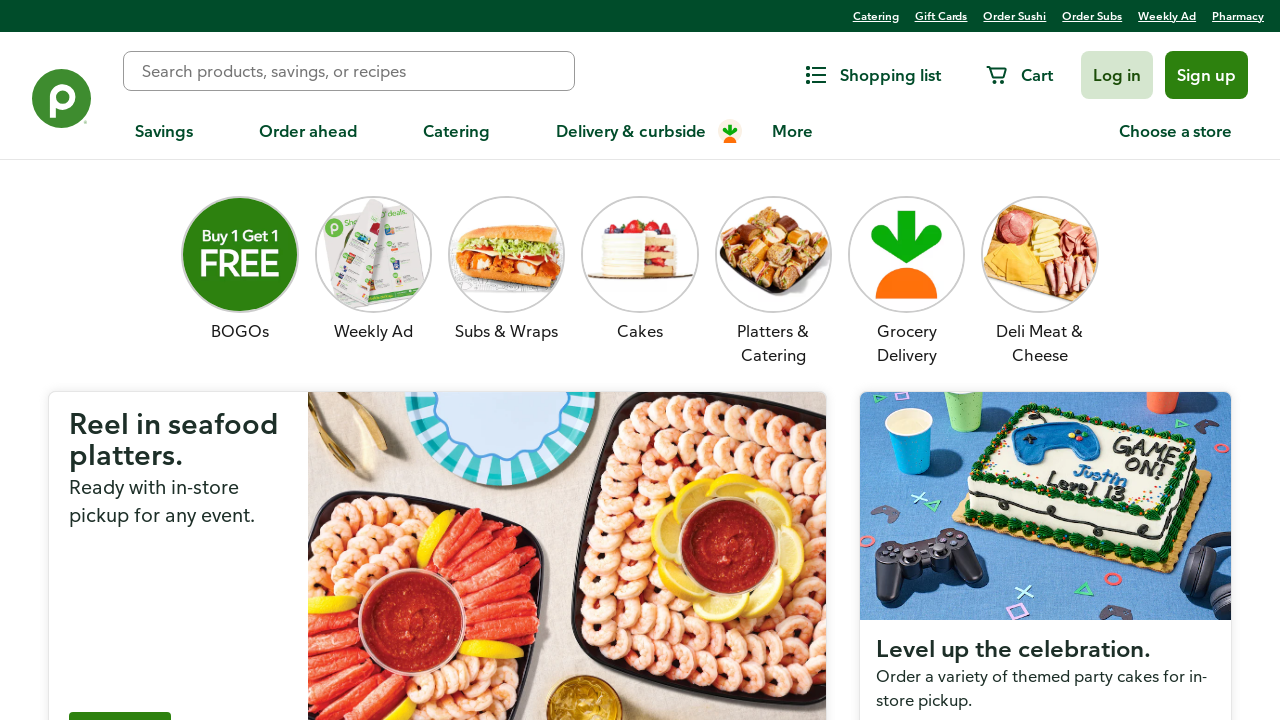

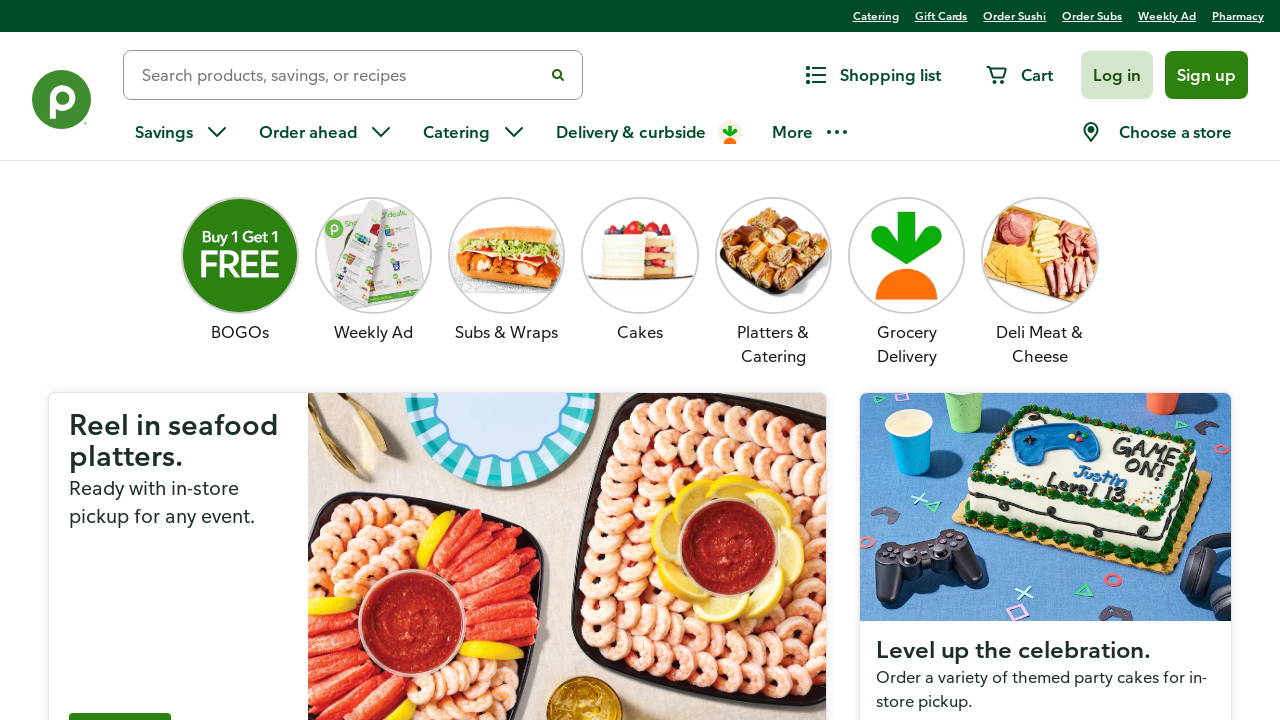